Tests link navigation functionality by finding links in the footer section, opening them in new tabs using keyboard shortcuts, and switching between the opened browser windows/tabs.

Starting URL: http://qaclickacademy.com/practice.php

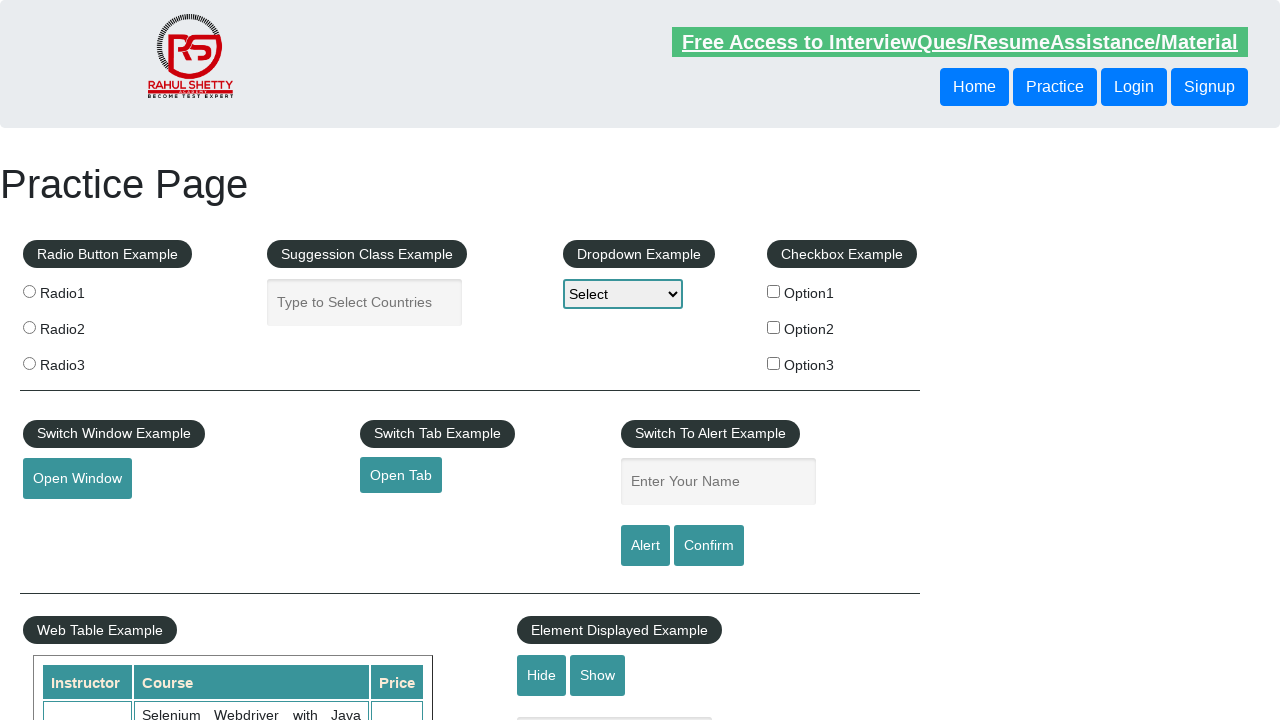

Footer section (#gf-BIG) loaded and visible
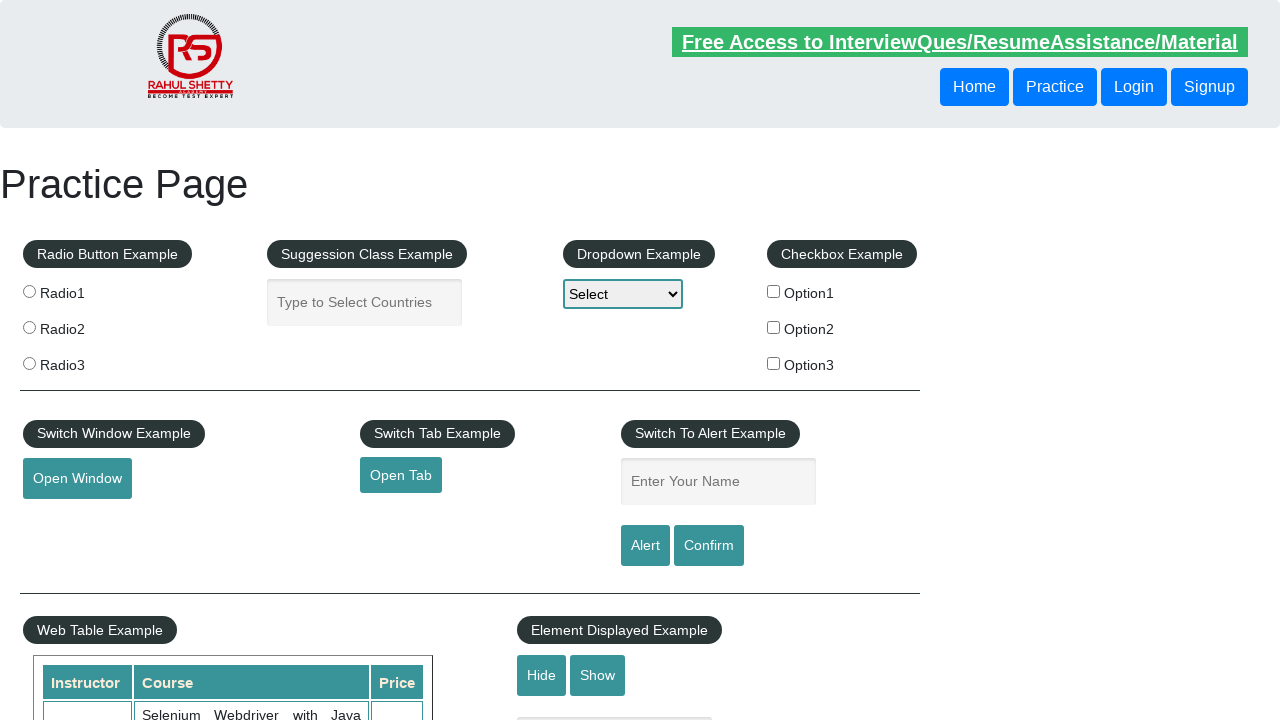

Located all links in the first column of footer
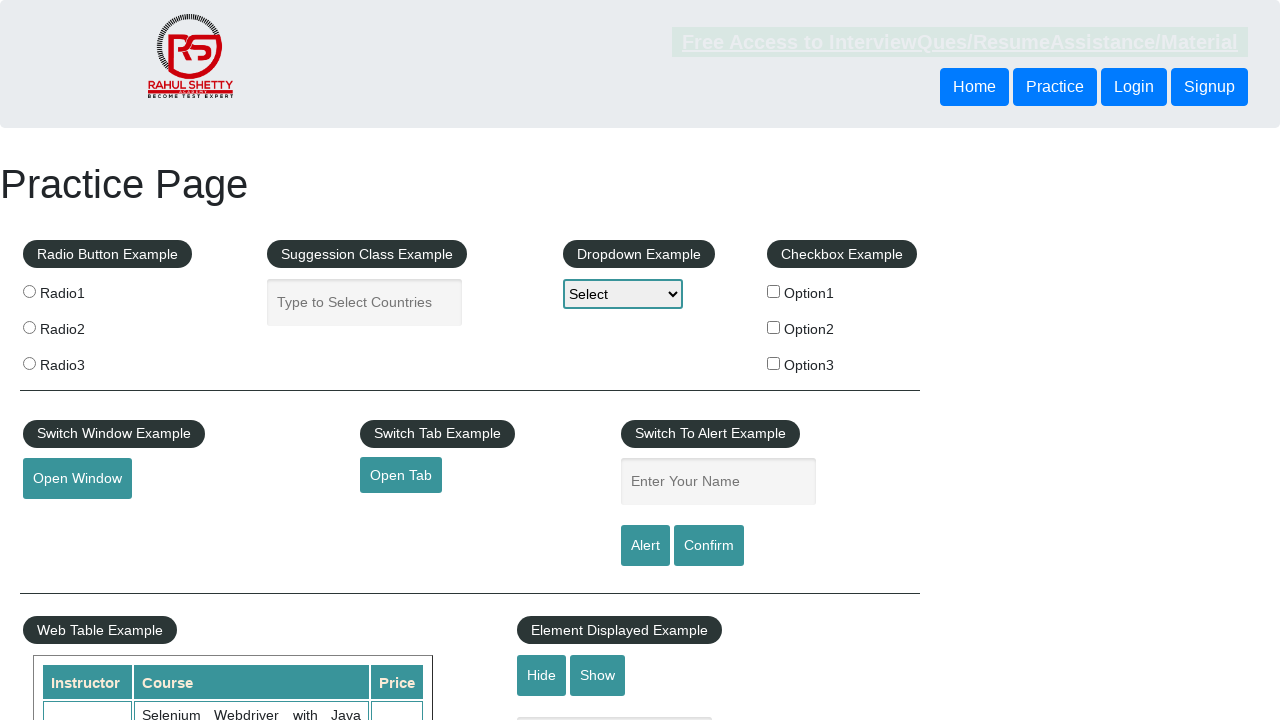

Found 5 links in footer column
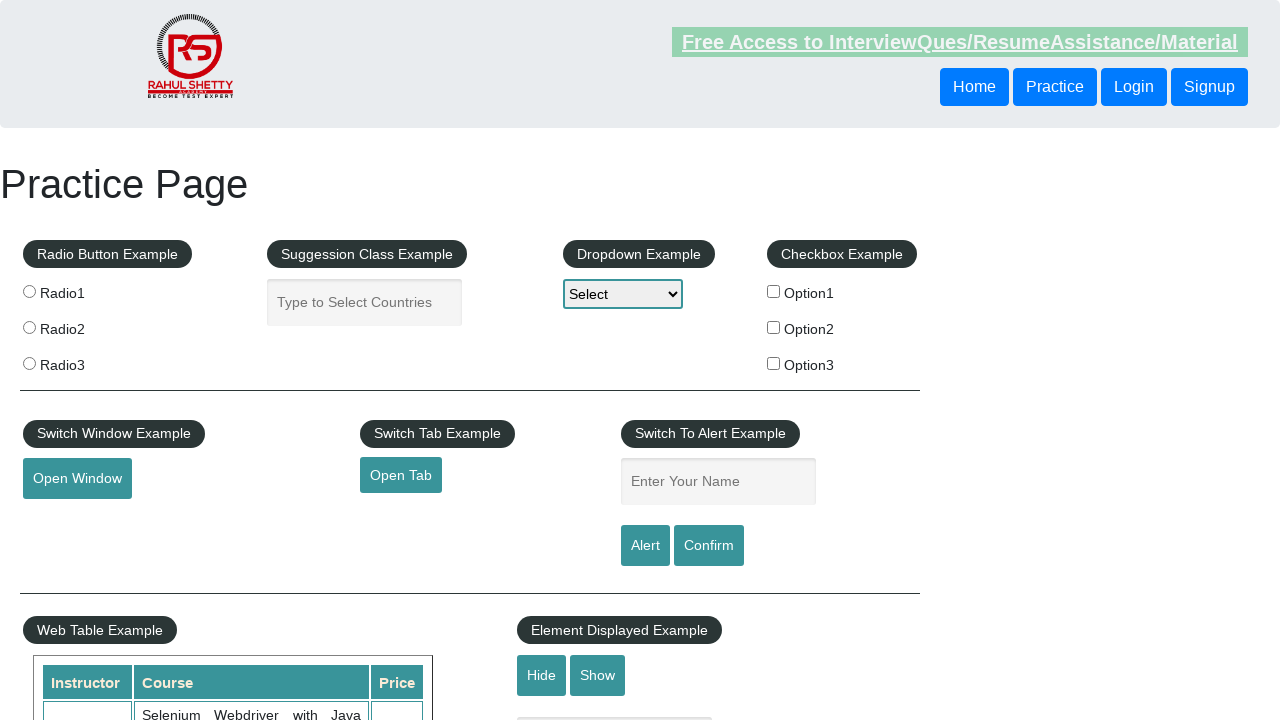

Opened footer link 1 in new tab using Ctrl+Click at (68, 520) on xpath=//div[@id='gf-BIG']//table/tbody/tr/td[1]/ul//a >> nth=1
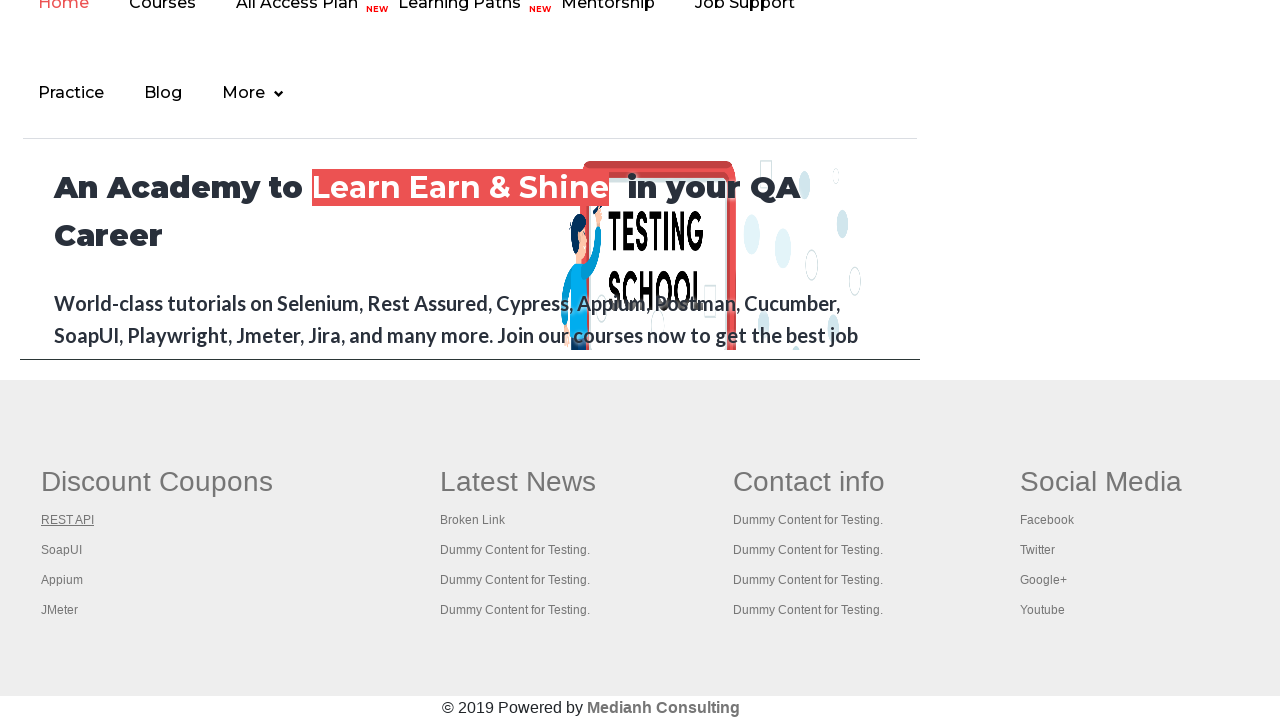

Waited 2 seconds for new tab to open
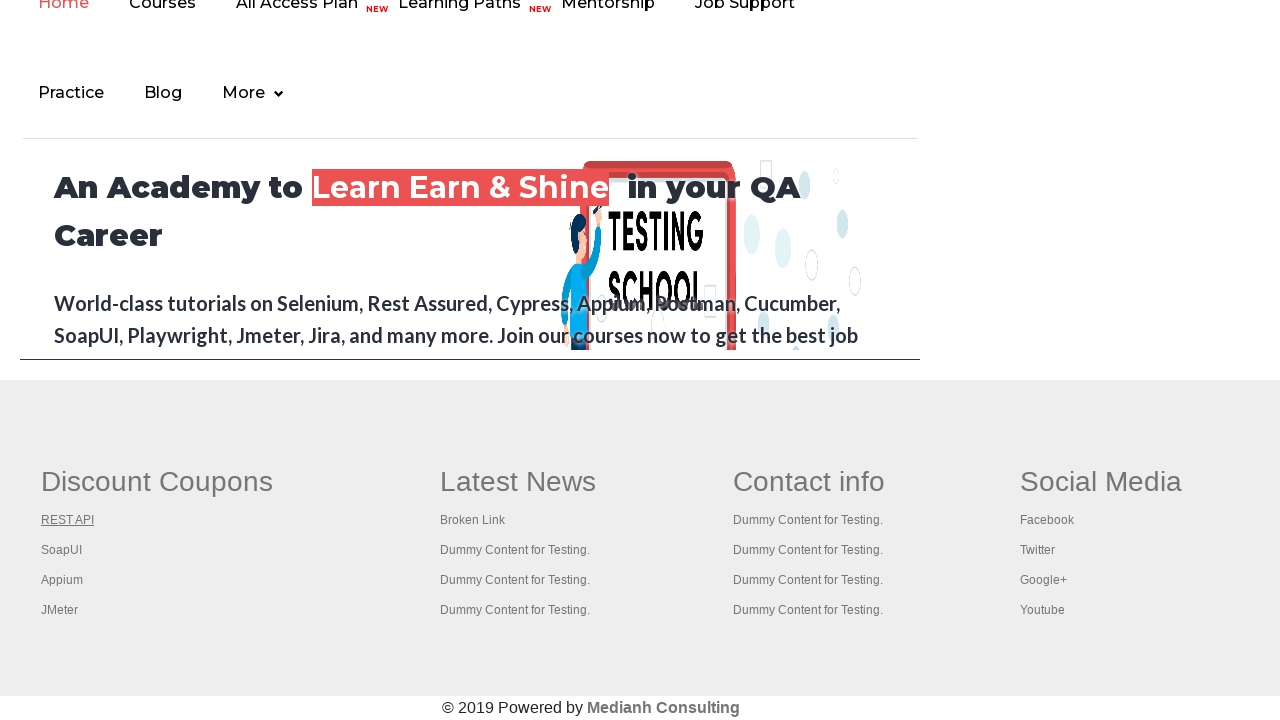

Opened footer link 2 in new tab using Ctrl+Click at (62, 550) on xpath=//div[@id='gf-BIG']//table/tbody/tr/td[1]/ul//a >> nth=2
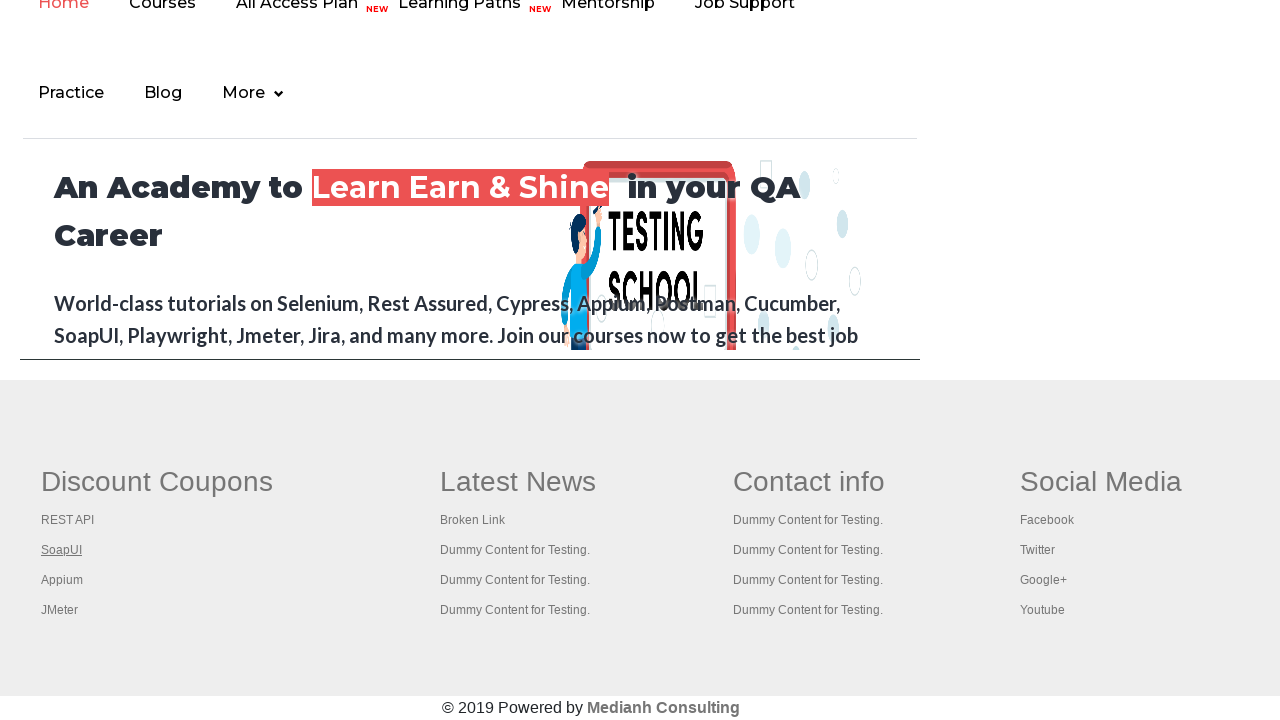

Waited 2 seconds for new tab to open
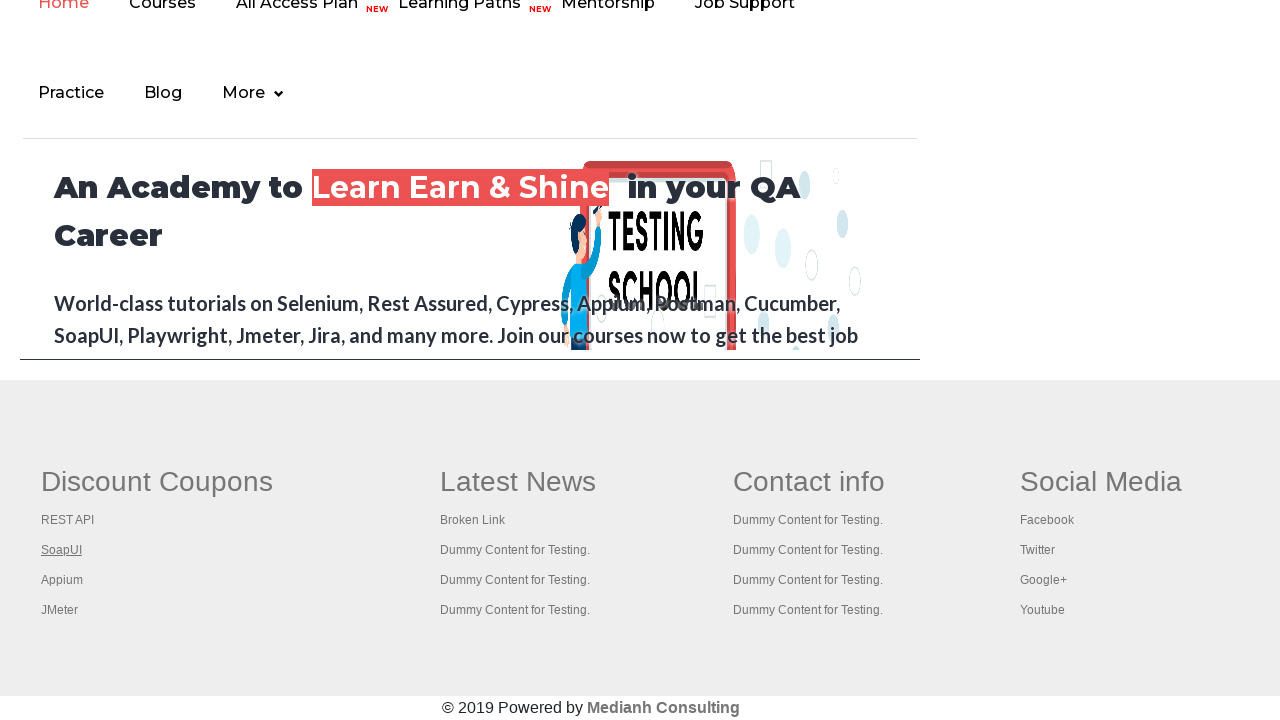

Opened footer link 3 in new tab using Ctrl+Click at (62, 580) on xpath=//div[@id='gf-BIG']//table/tbody/tr/td[1]/ul//a >> nth=3
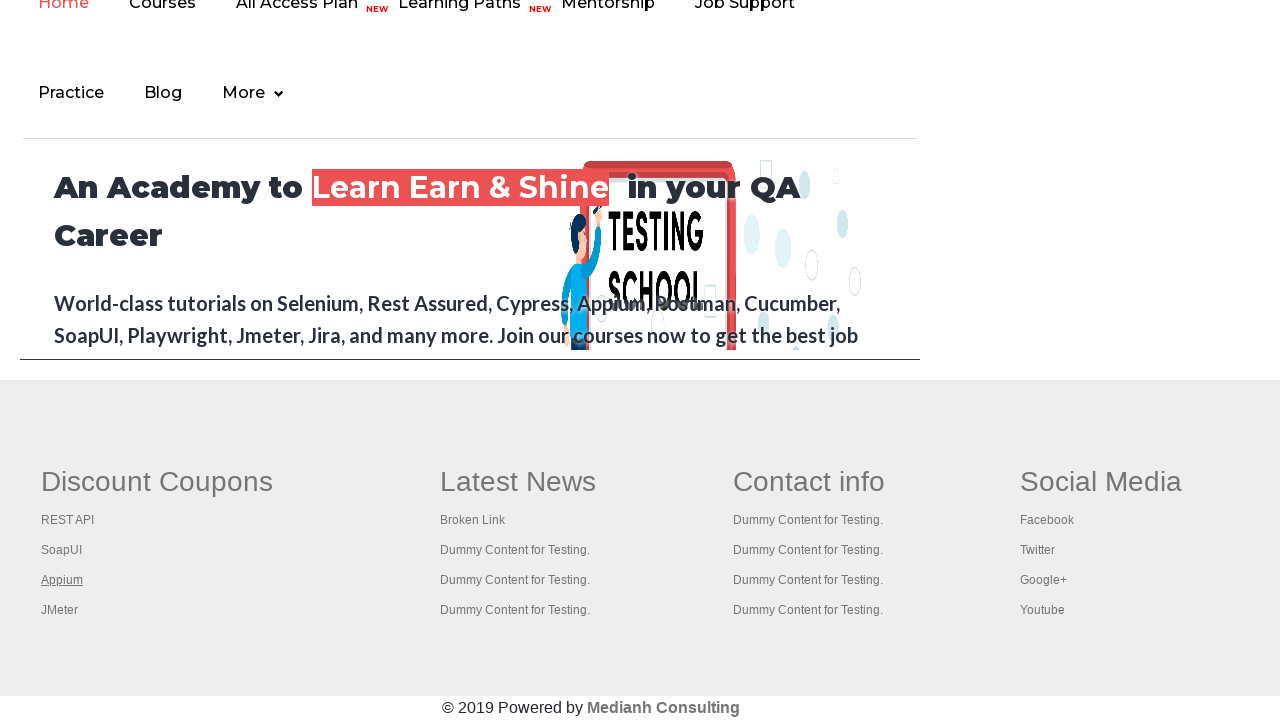

Waited 2 seconds for new tab to open
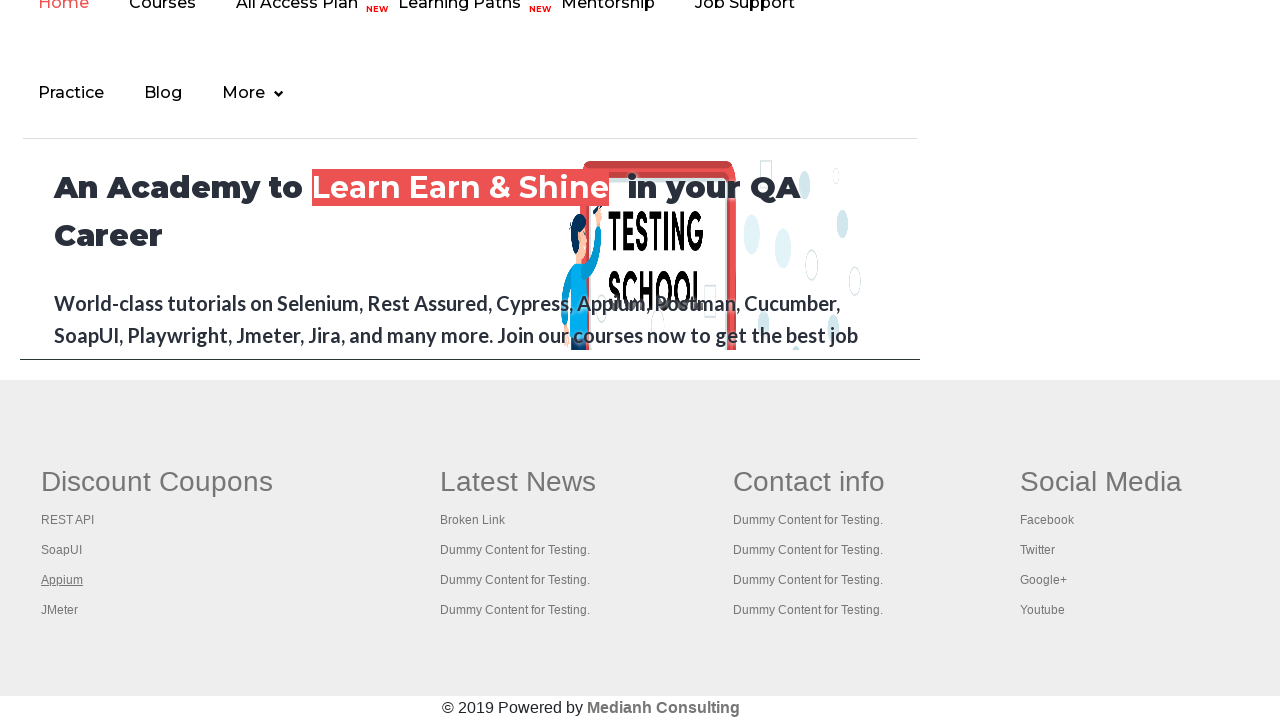

Opened footer link 4 in new tab using Ctrl+Click at (60, 610) on xpath=//div[@id='gf-BIG']//table/tbody/tr/td[1]/ul//a >> nth=4
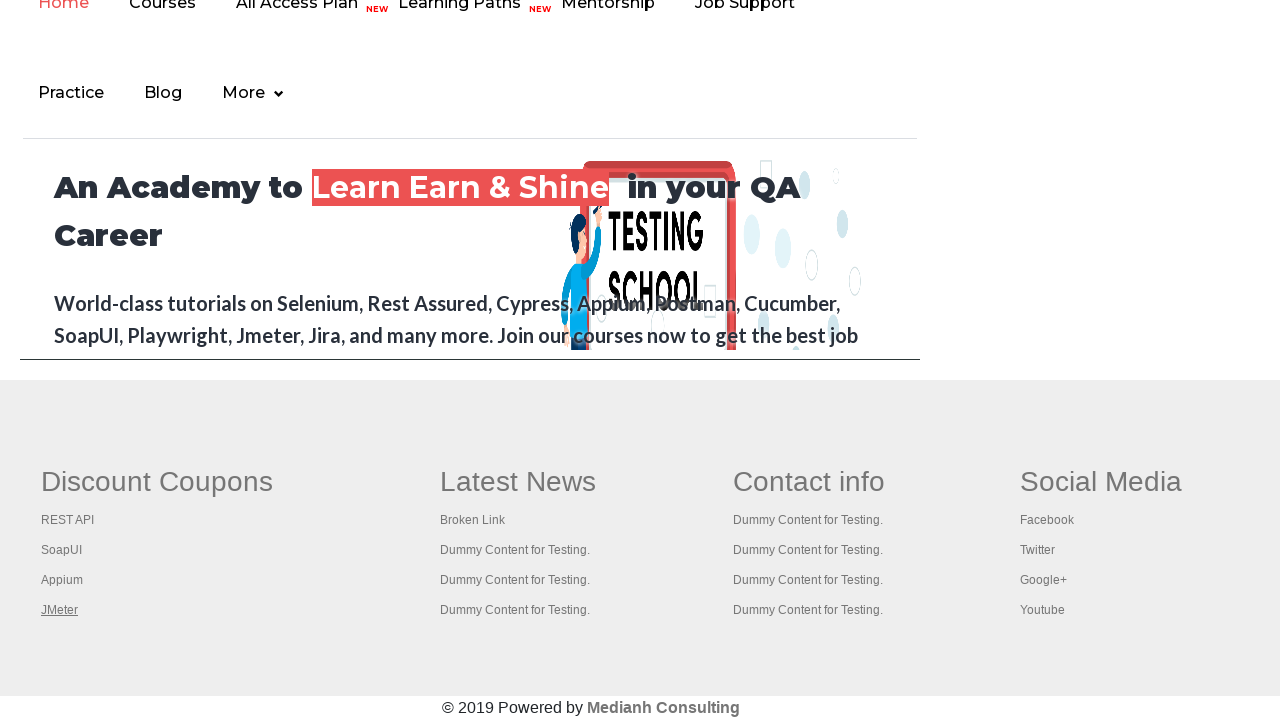

Waited 2 seconds for new tab to open
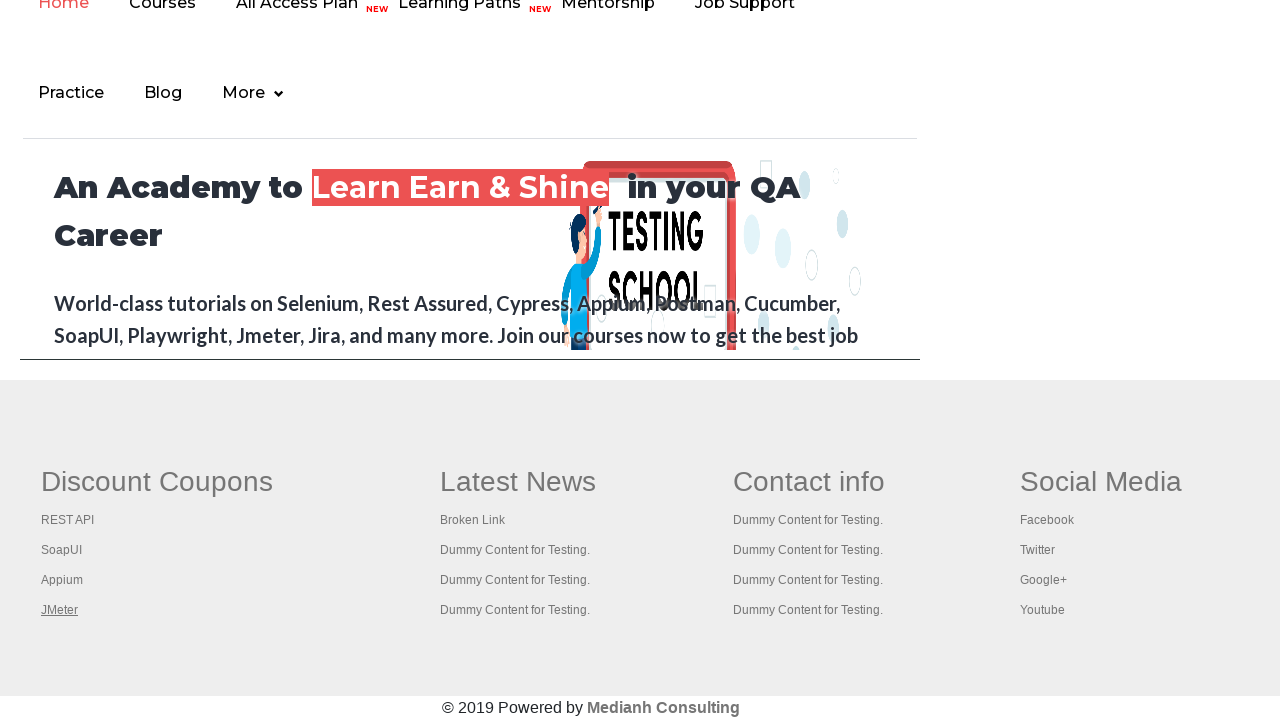

Retrieved all 5 open browser tabs/pages
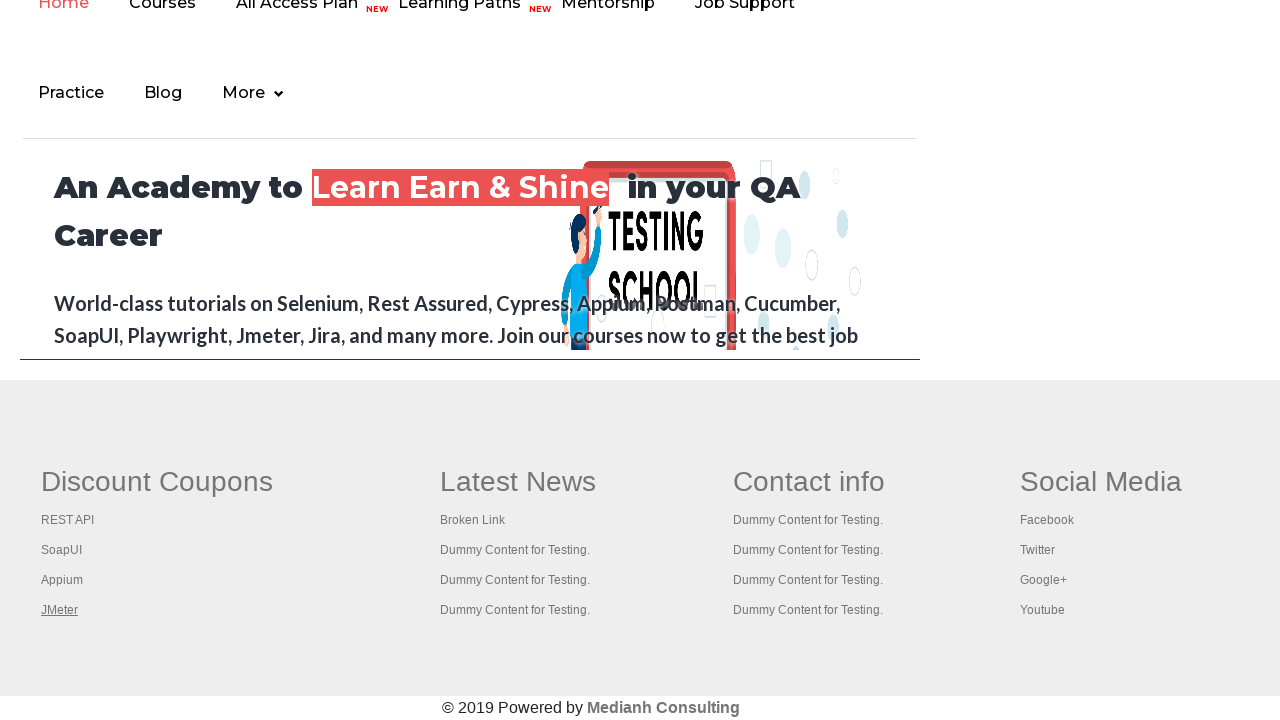

Brought a browser tab to the front
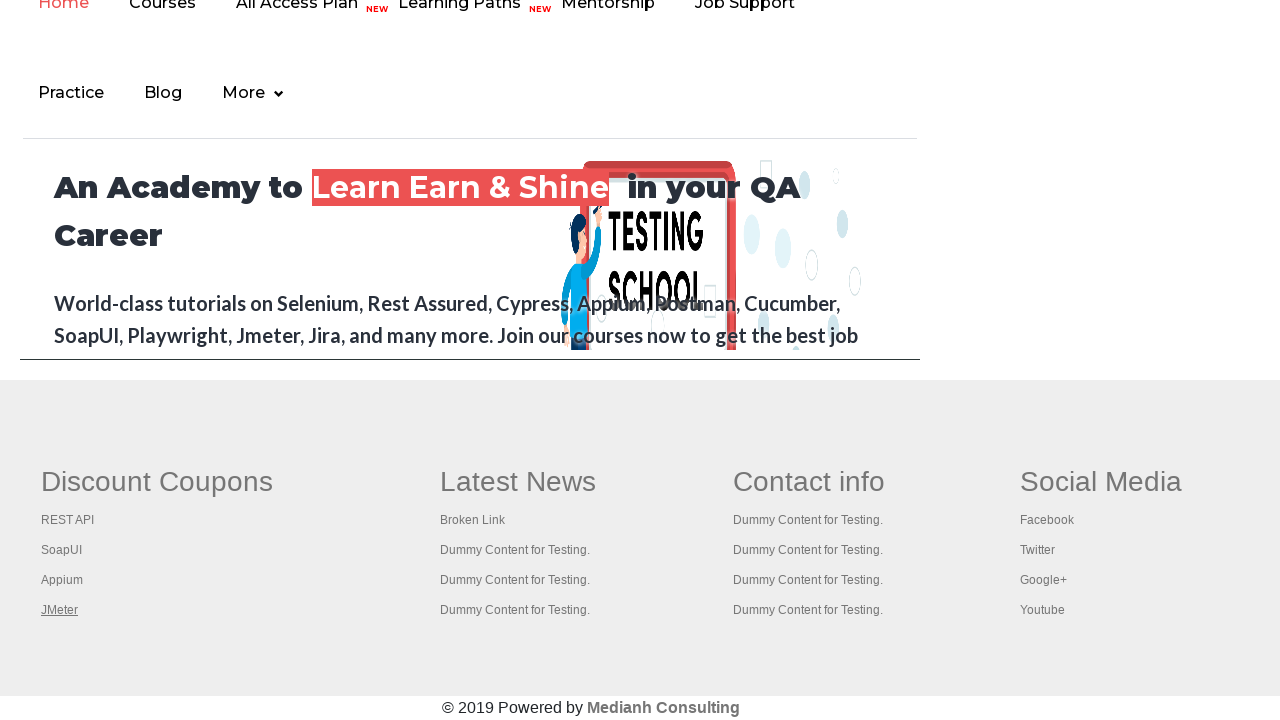

Waited for page DOM content to load
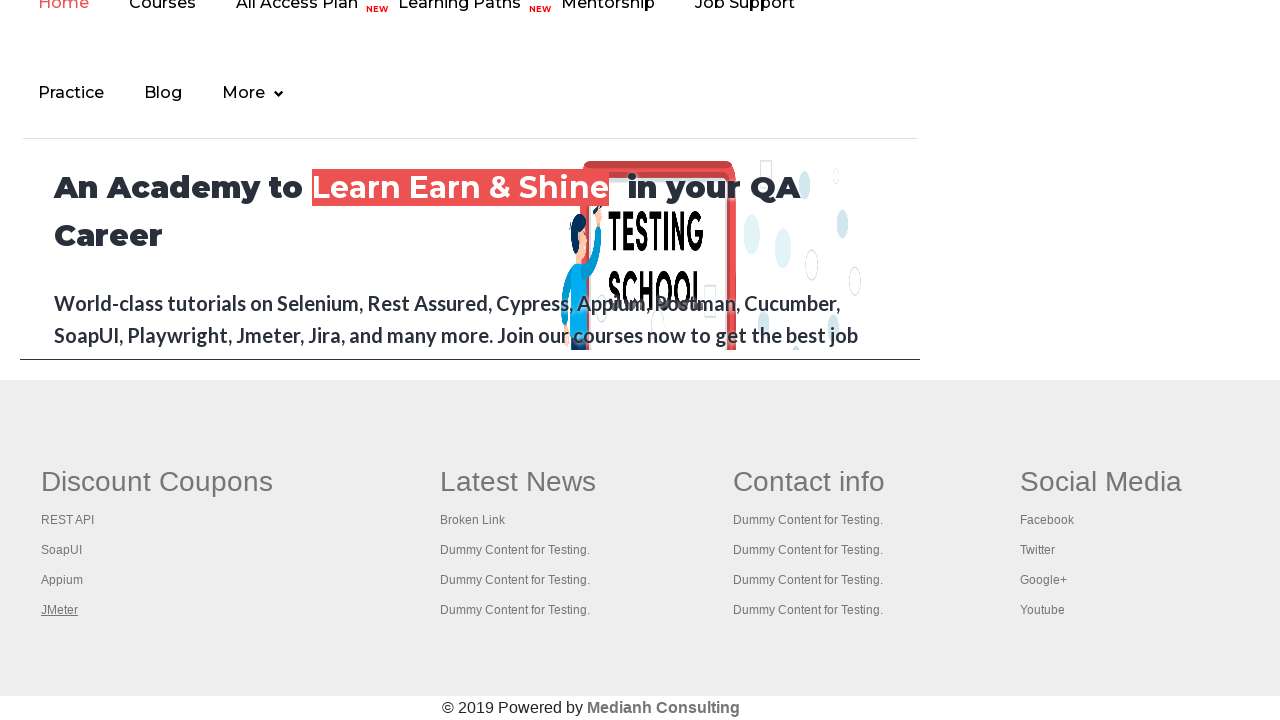

Brought a browser tab to the front
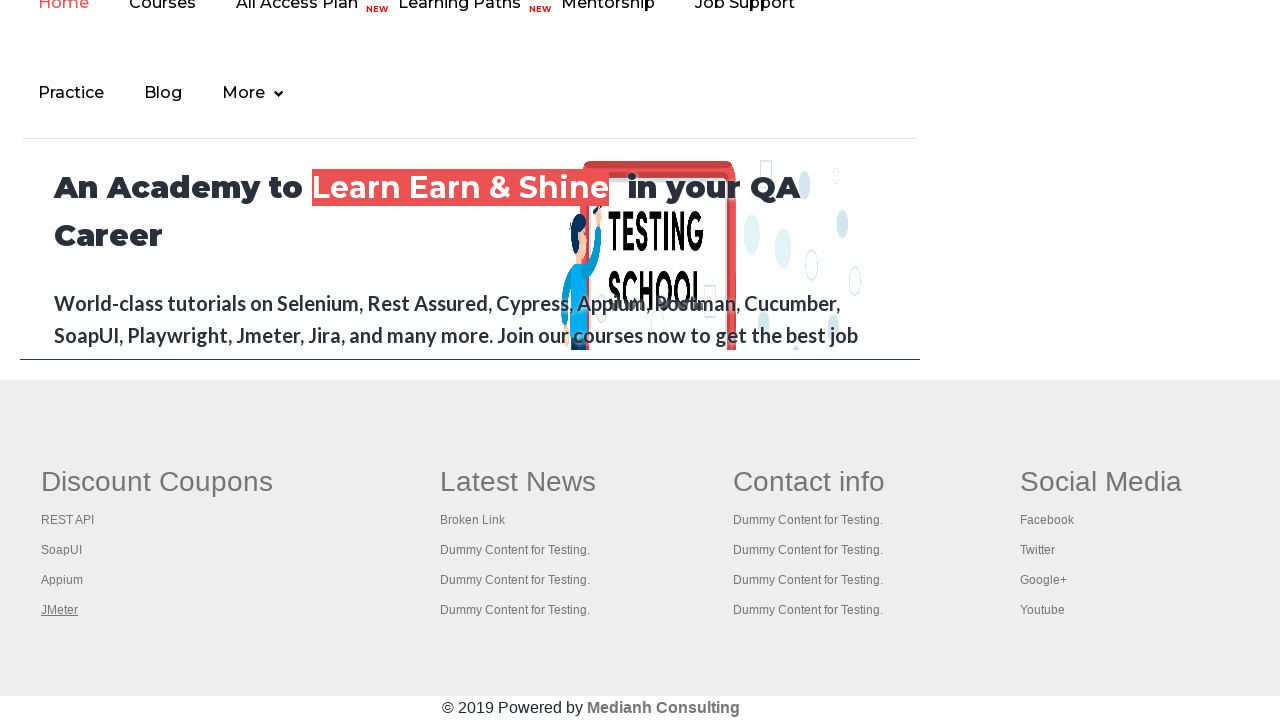

Waited for page DOM content to load
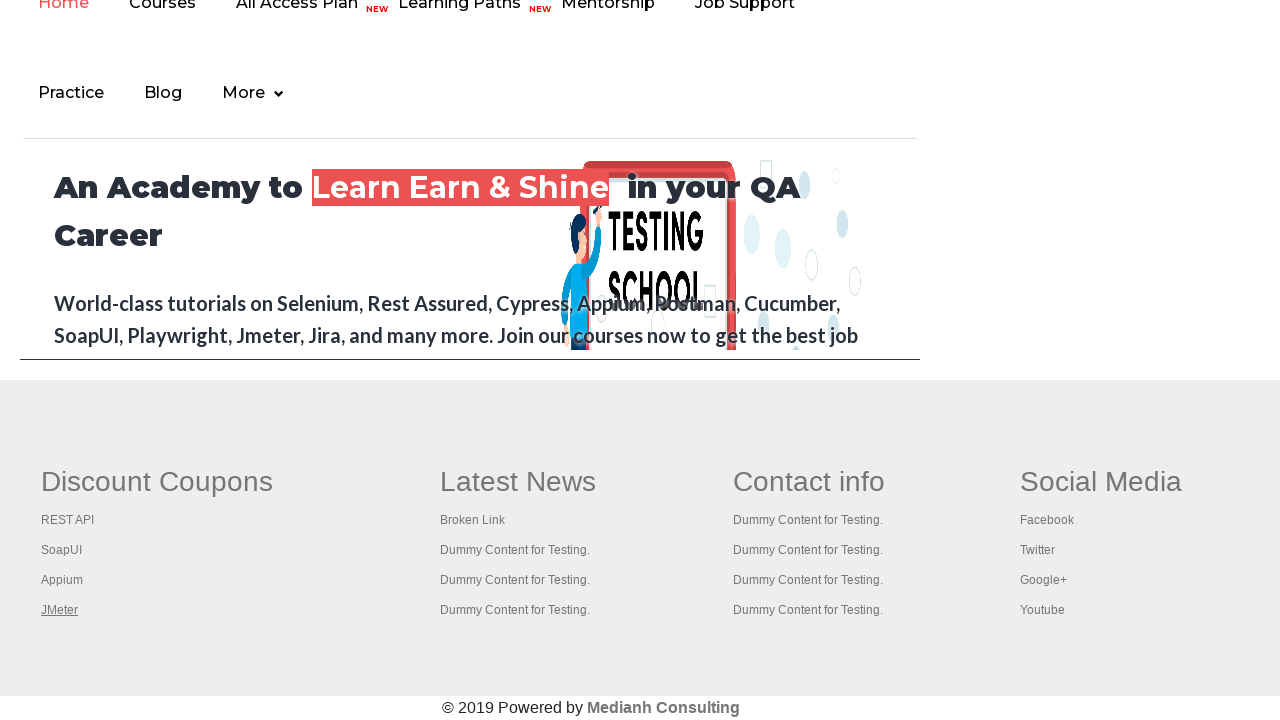

Brought a browser tab to the front
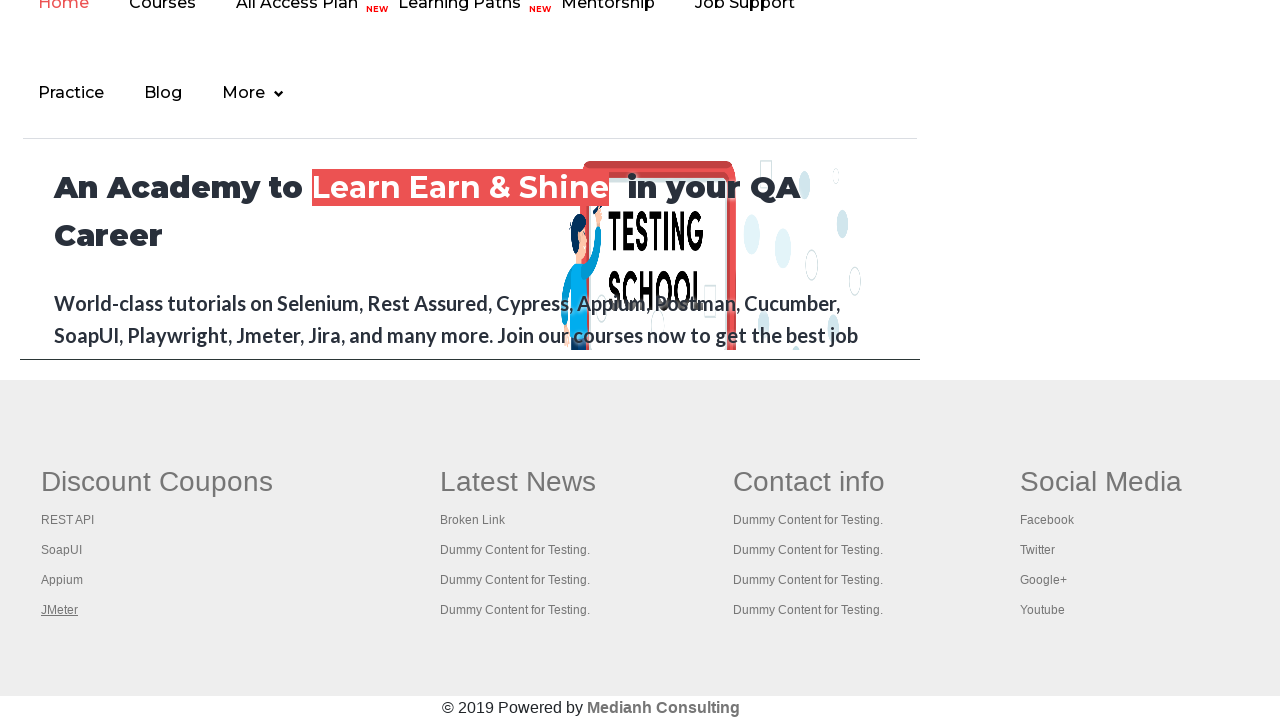

Waited for page DOM content to load
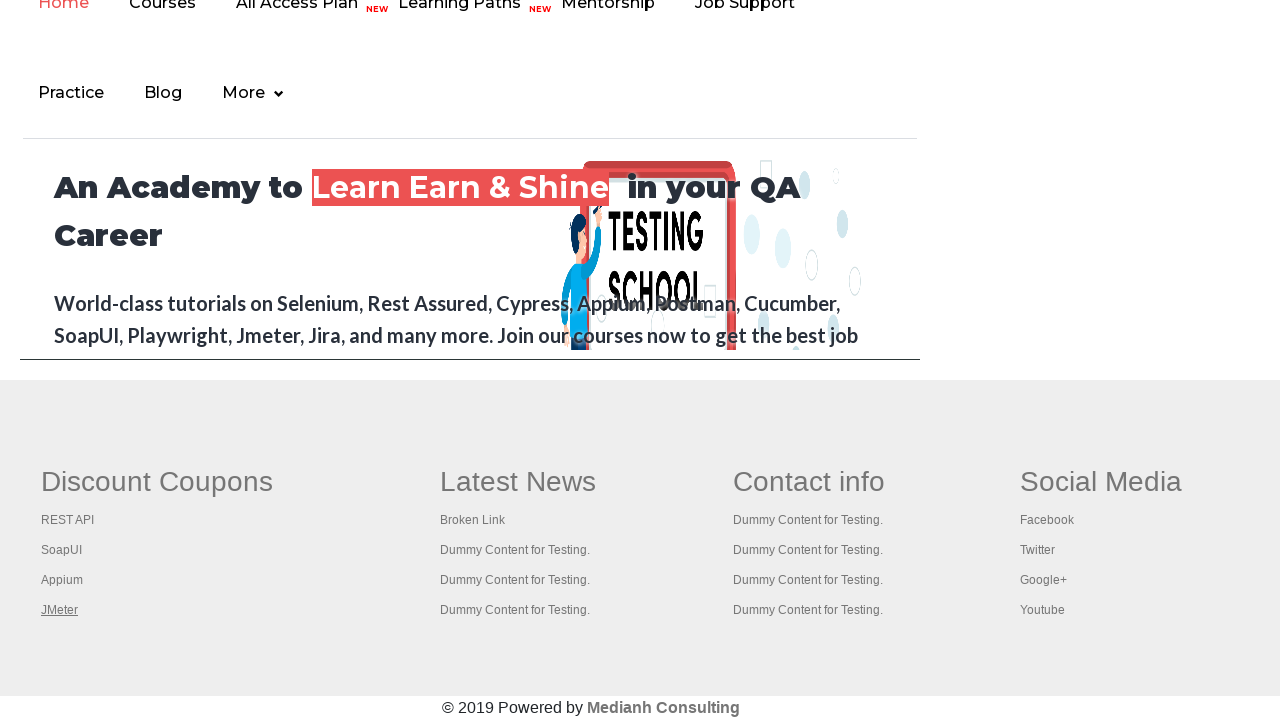

Brought a browser tab to the front
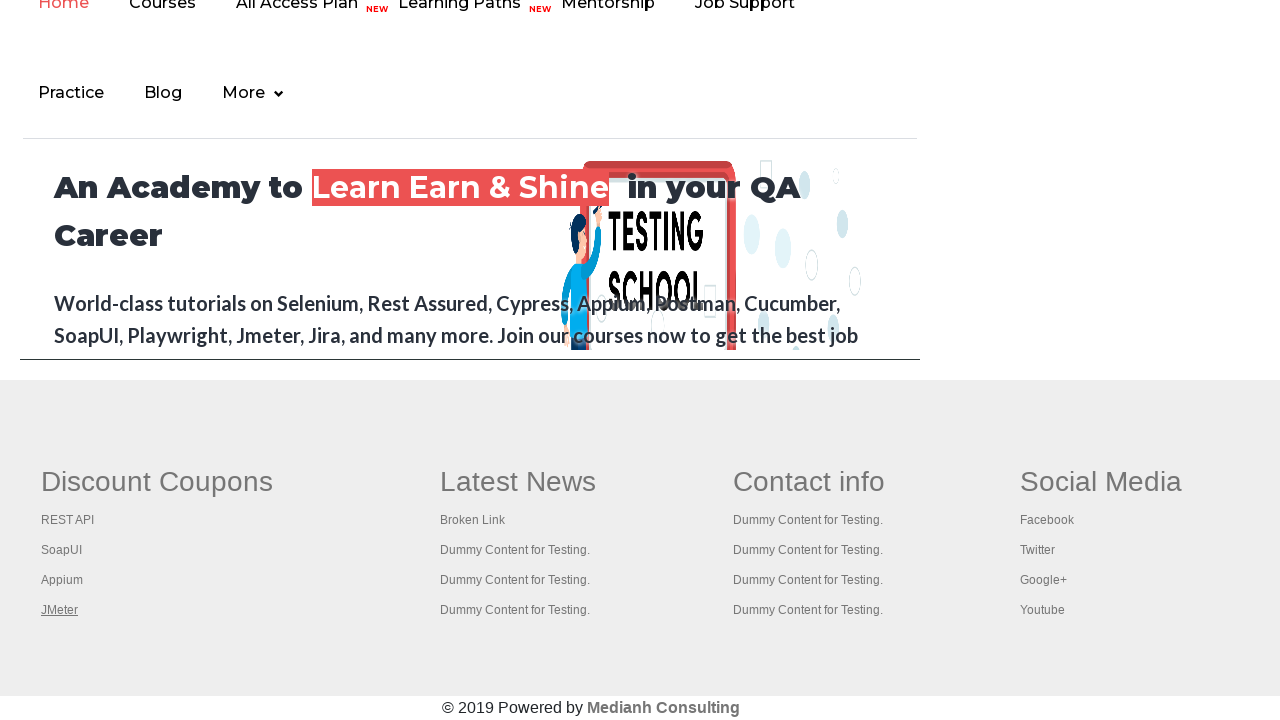

Waited for page DOM content to load
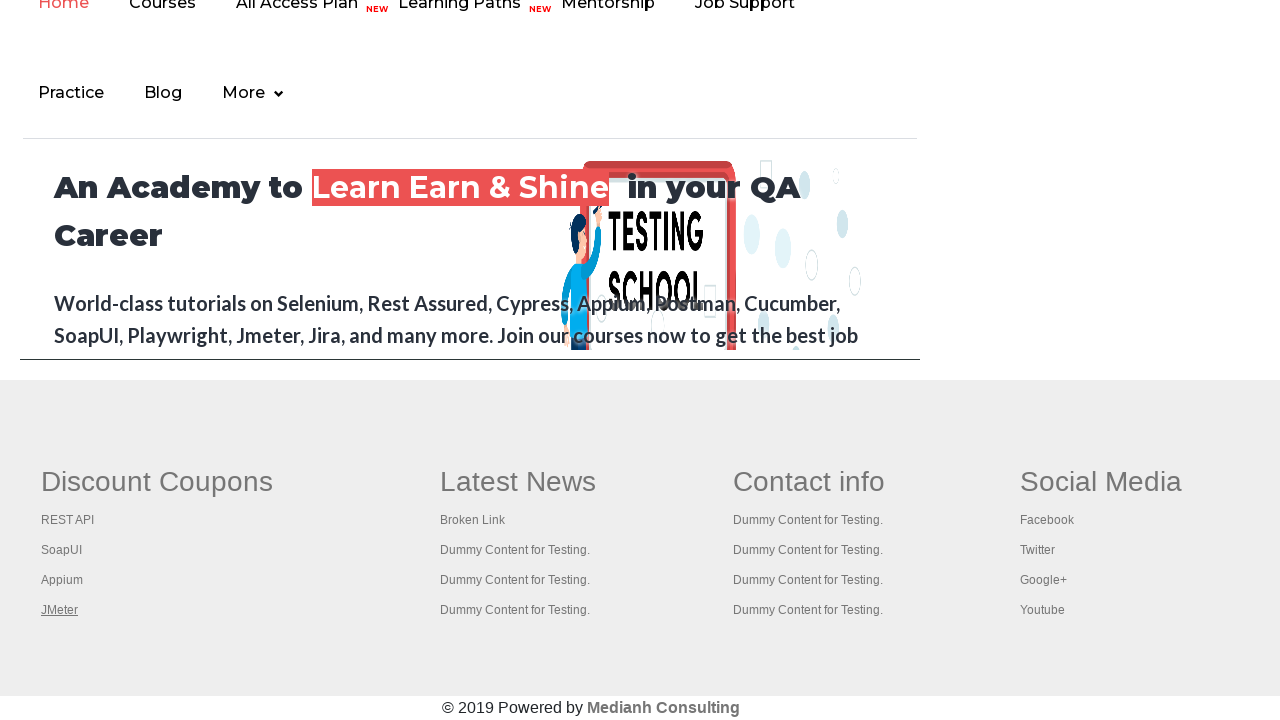

Brought a browser tab to the front
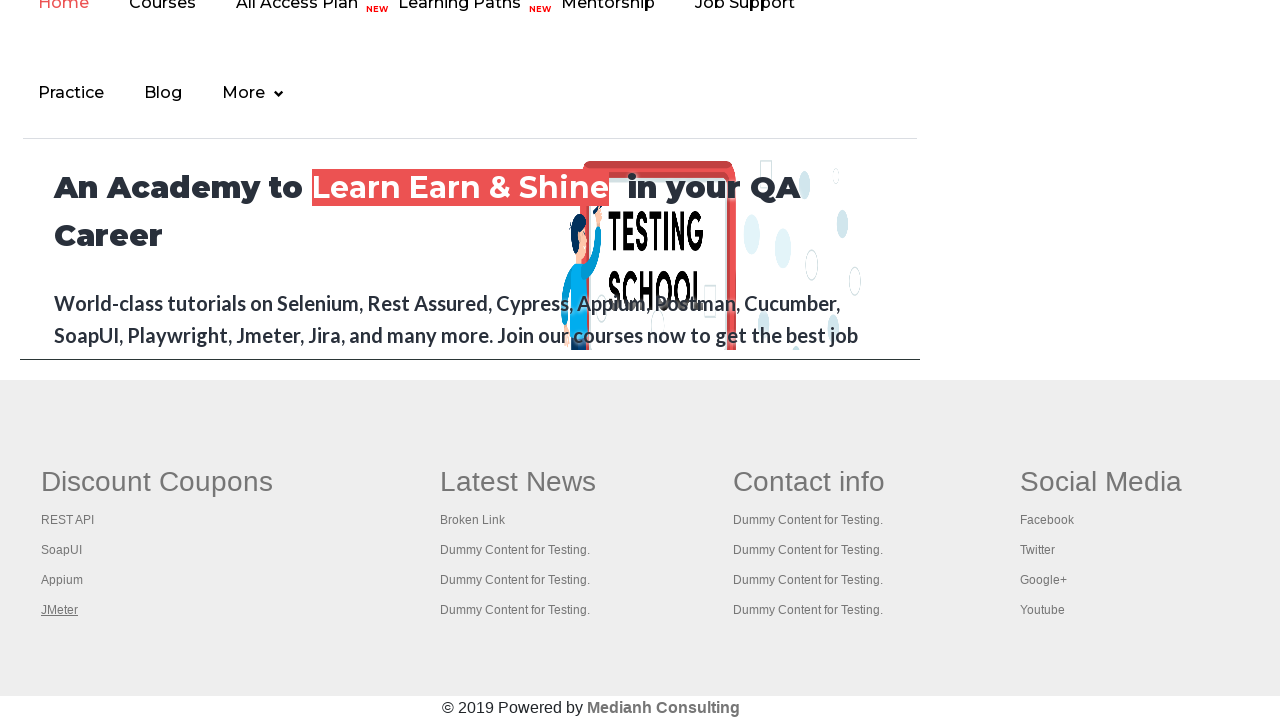

Waited for page DOM content to load
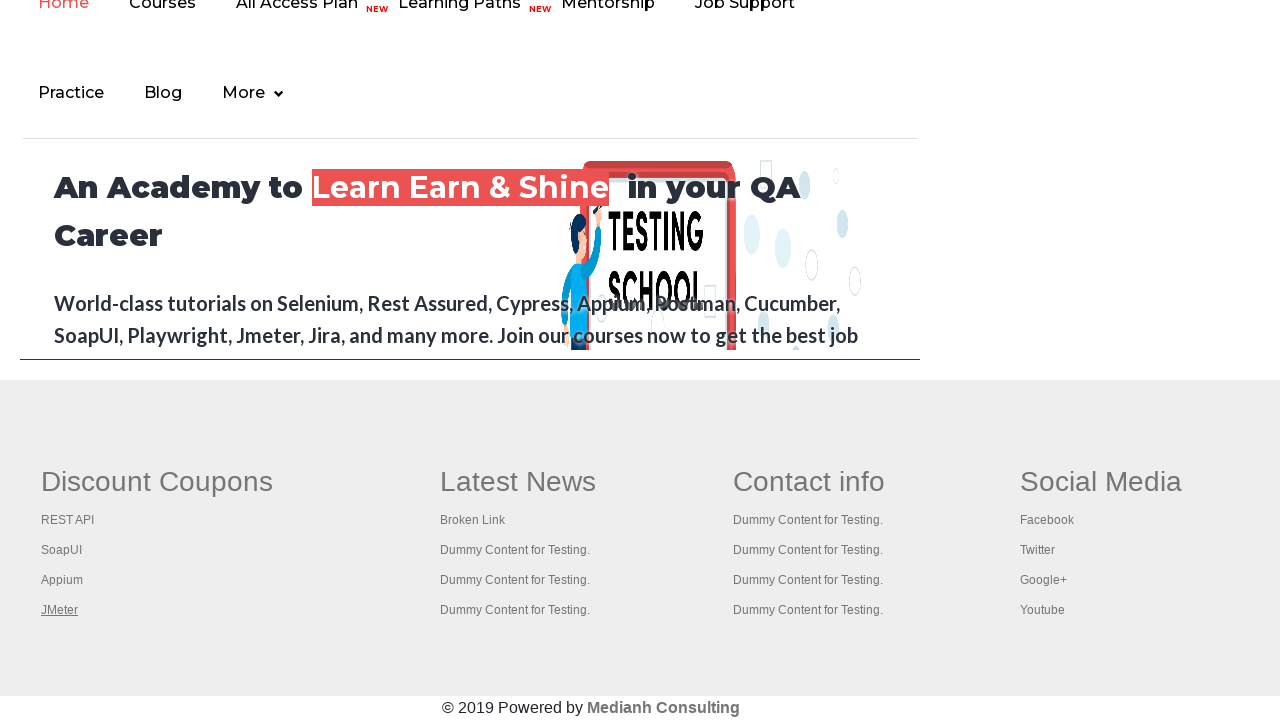

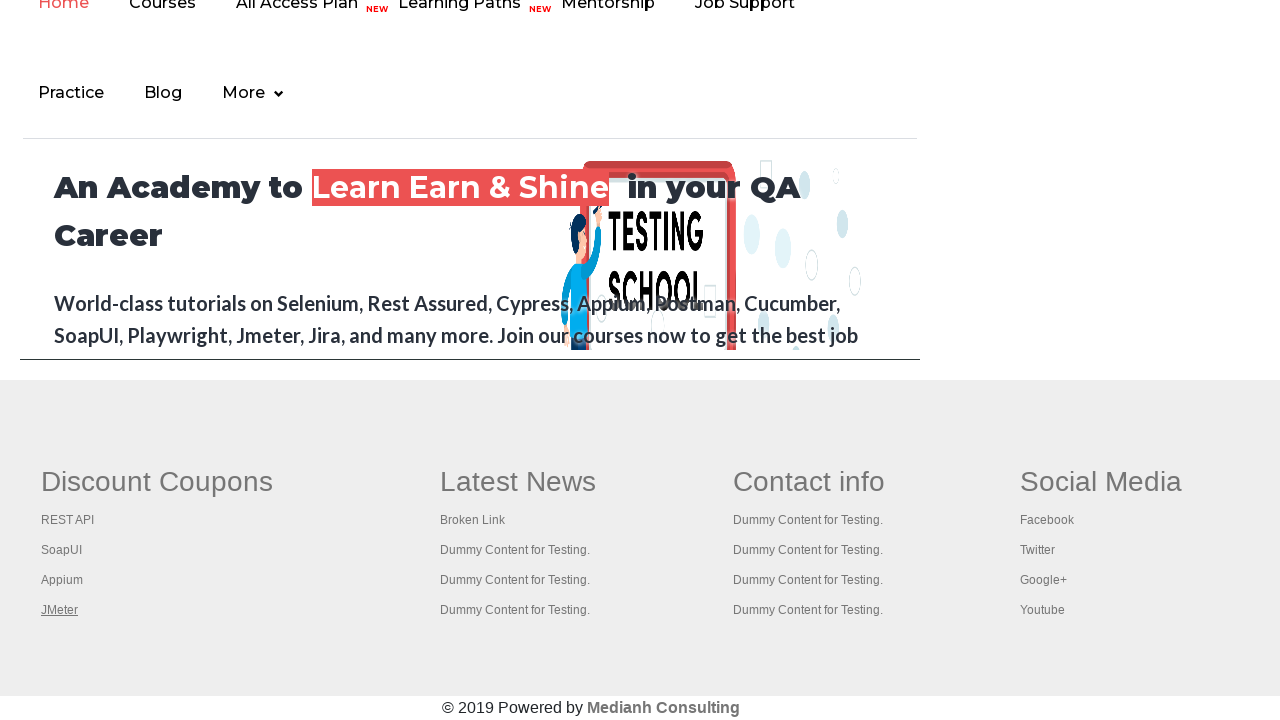